Tests JavaScript prompt alert handling by clicking the prompt button, entering text into the alert, and accepting it

Starting URL: https://demoqa.com/alerts

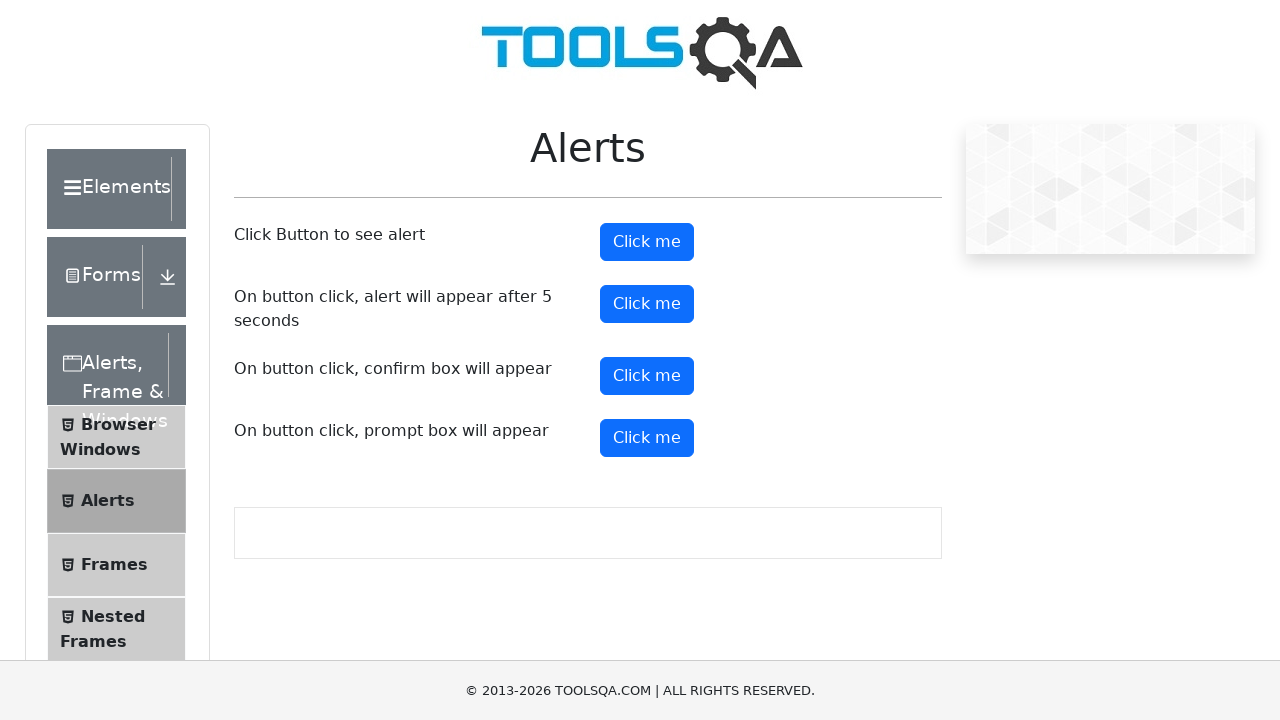

Set up dialog handler to accept prompt with text 'Sreenidhi'
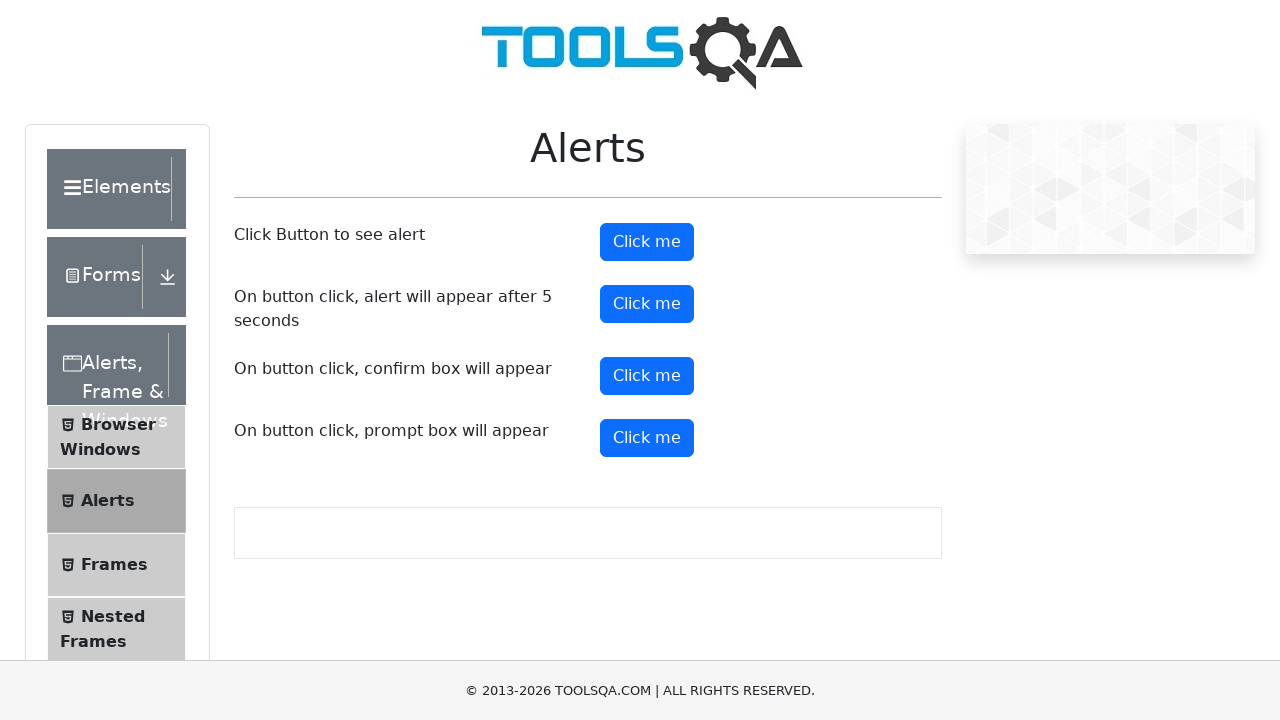

Clicked the prompt button to trigger JavaScript alert at (647, 438) on #promtButton
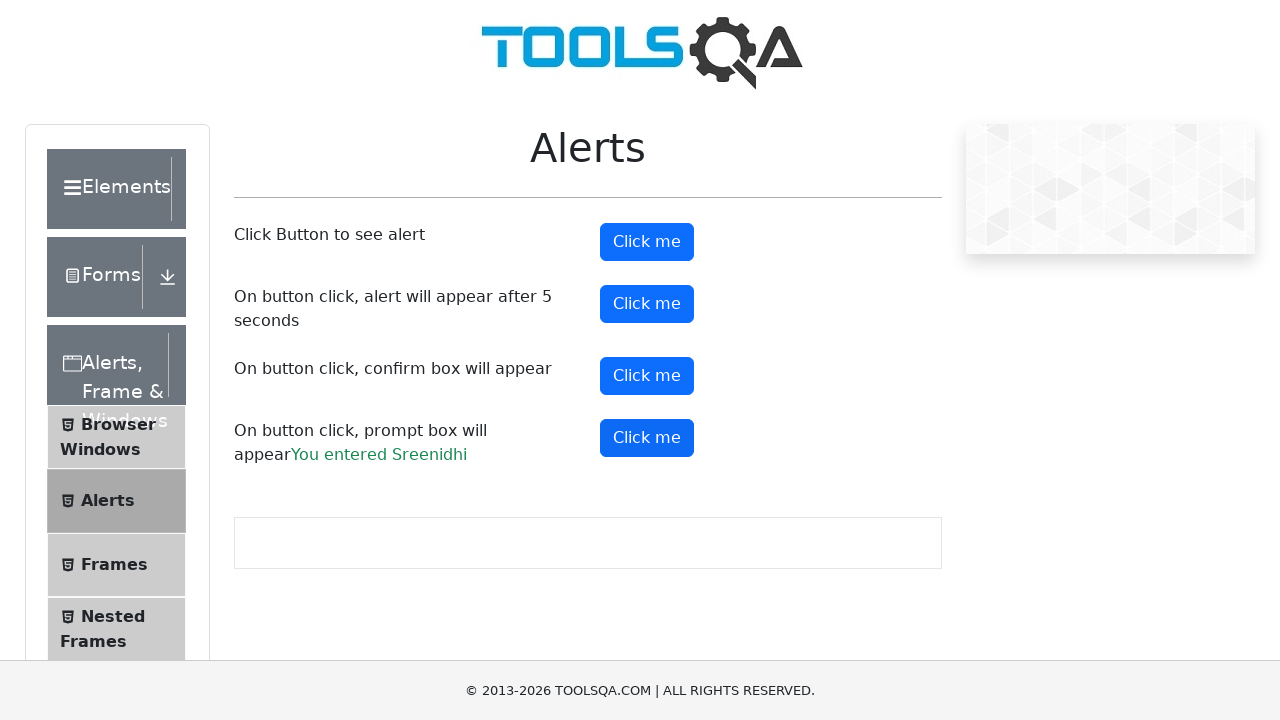

Prompt result text appeared, confirming alert was accepted
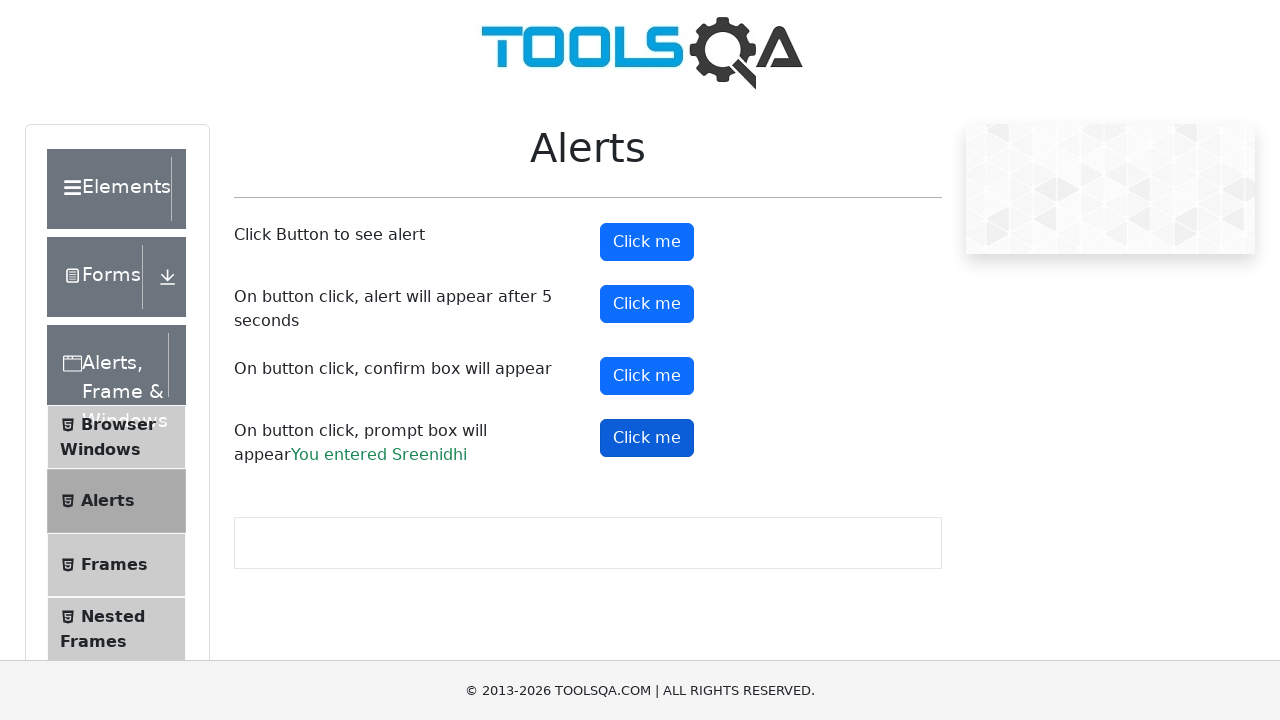

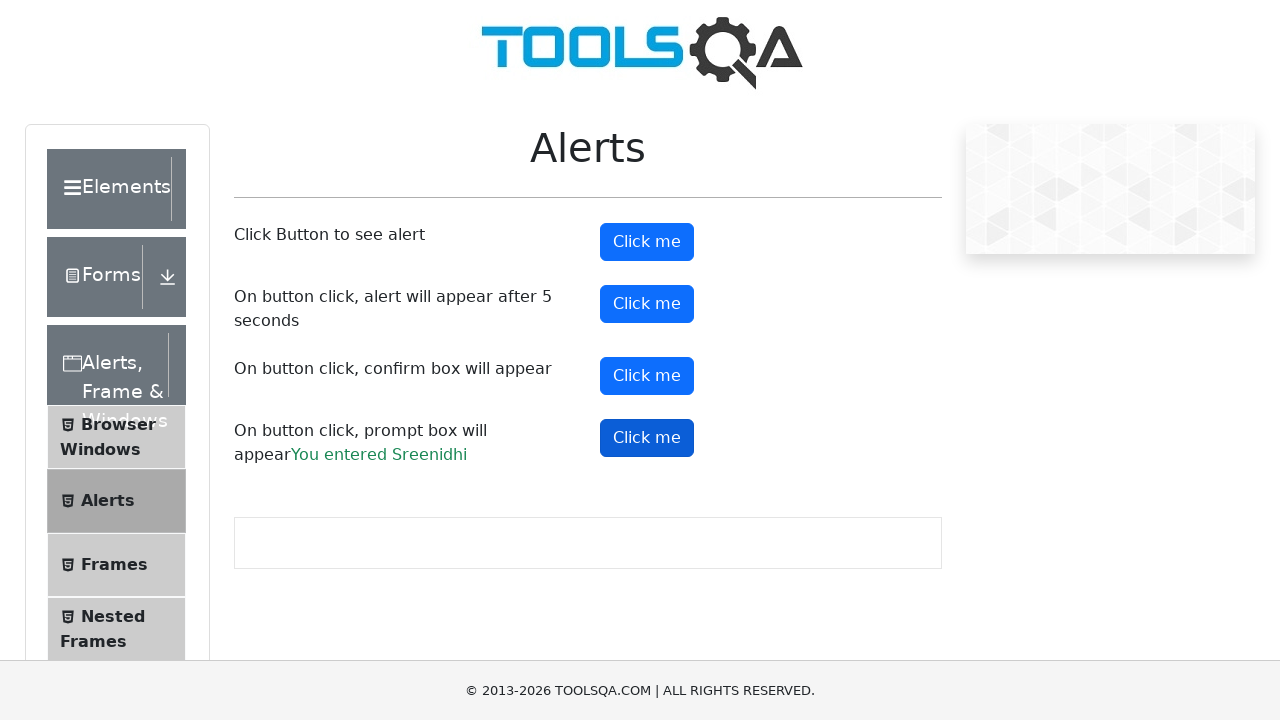